Tests the Class Attribute page by clicking a button and handling an alert dialog

Starting URL: http://uitestingplayground.com/

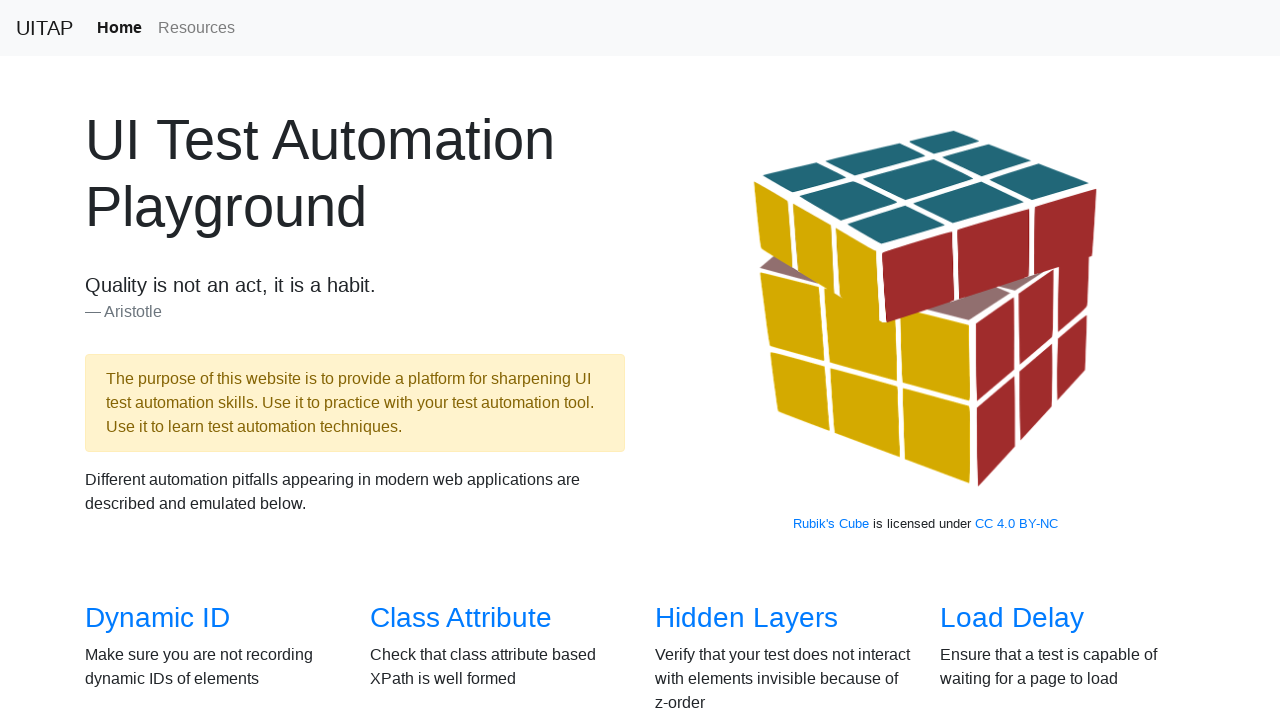

Clicked on 'Class Attribute' link to navigate to the test page at (461, 618) on text='Class Attribute'
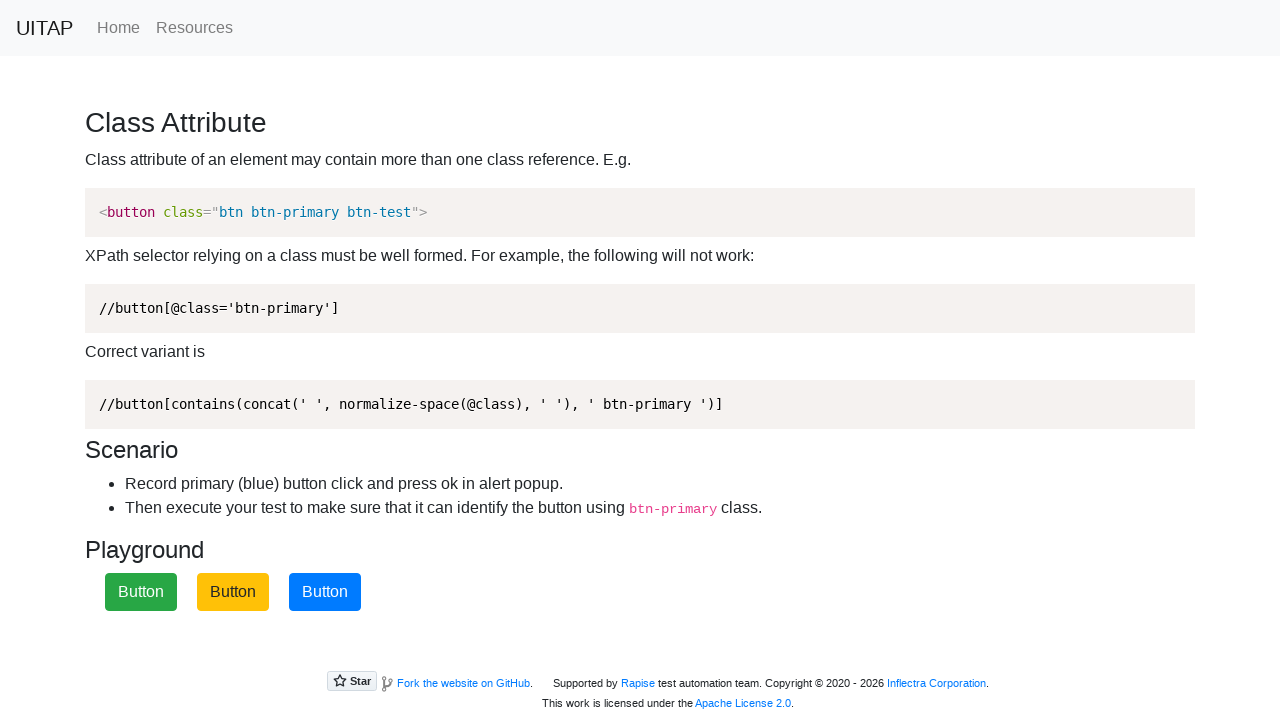

Set up dialog handler to automatically accept alerts
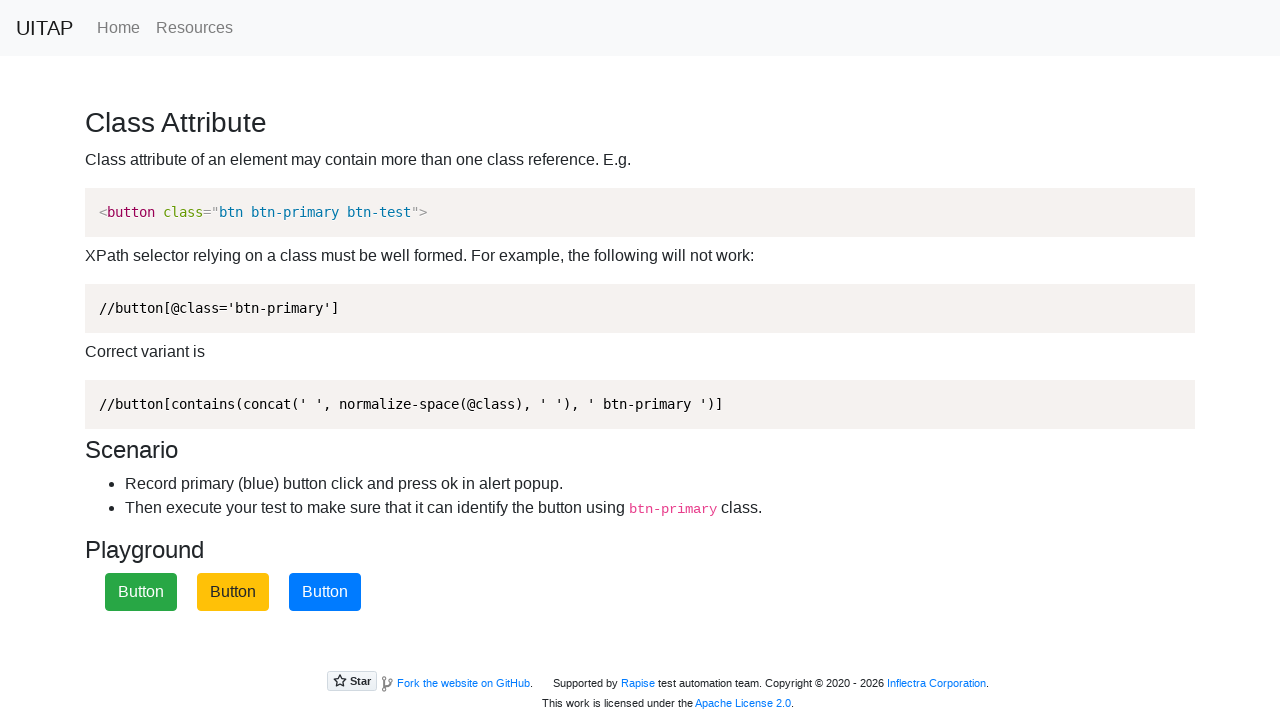

Clicked the primary button using class attribute selector at (325, 592) on xpath=//button[contains(concat(' ', normalize-space(@class), ' '), ' btn-primary
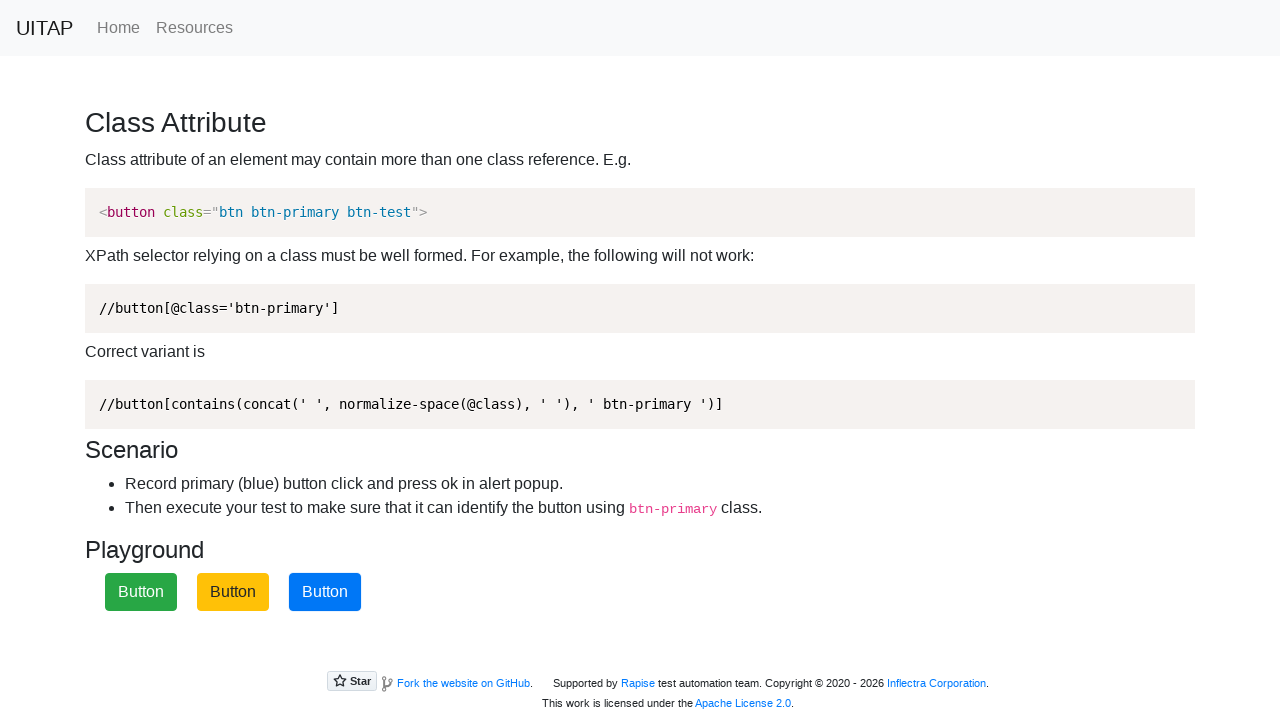

Verified that Class Attribute page is displayed
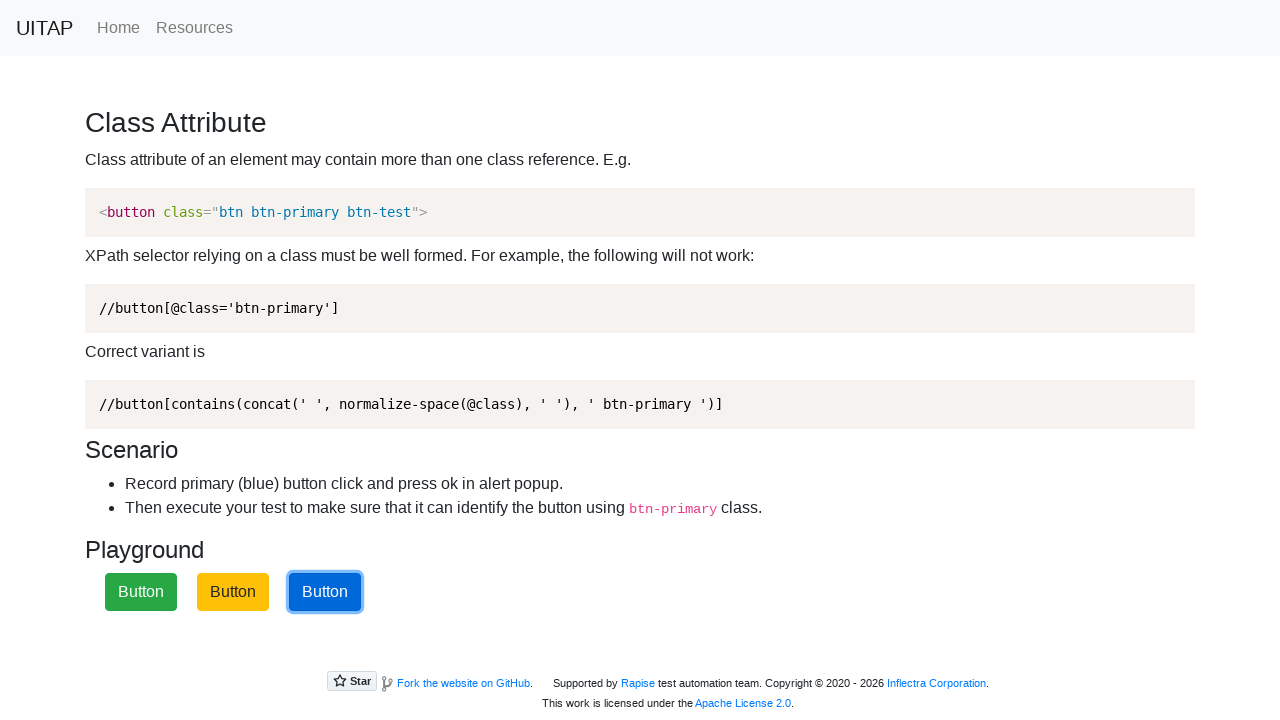

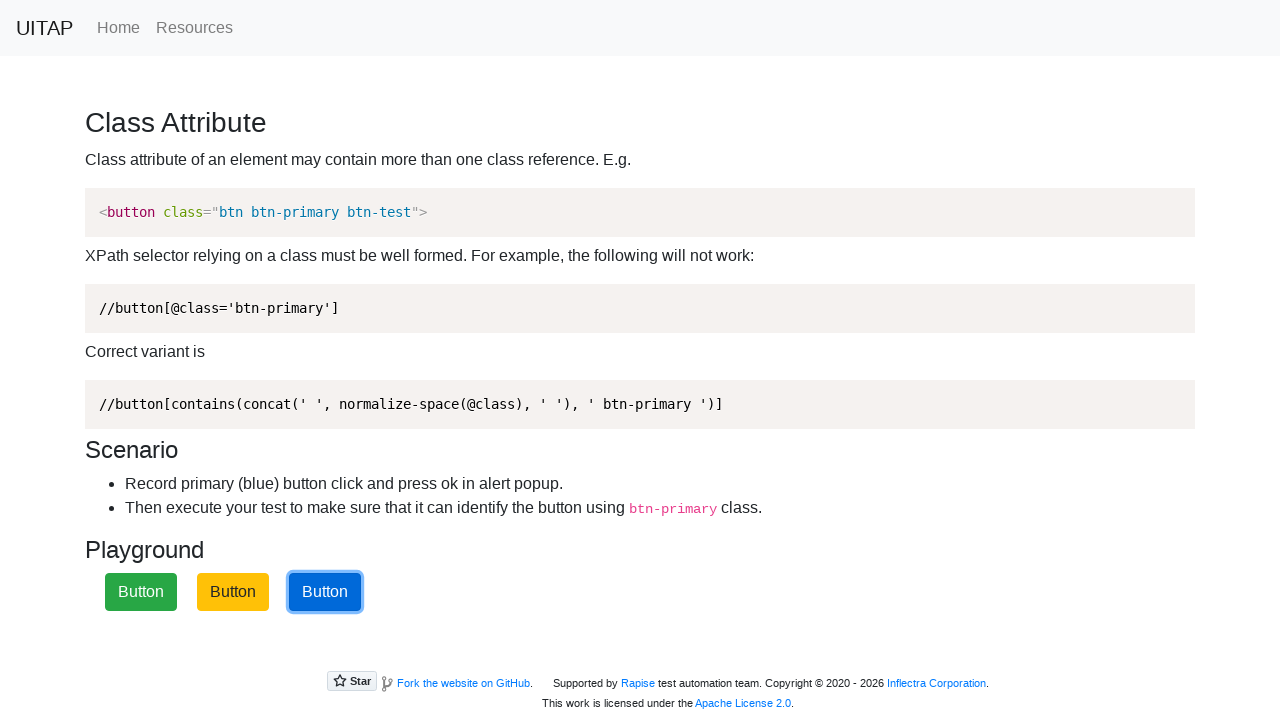